Tests file upload functionality by selecting a file using the file input element on a test upload page

Starting URL: https://the-internet.herokuapp.com/upload

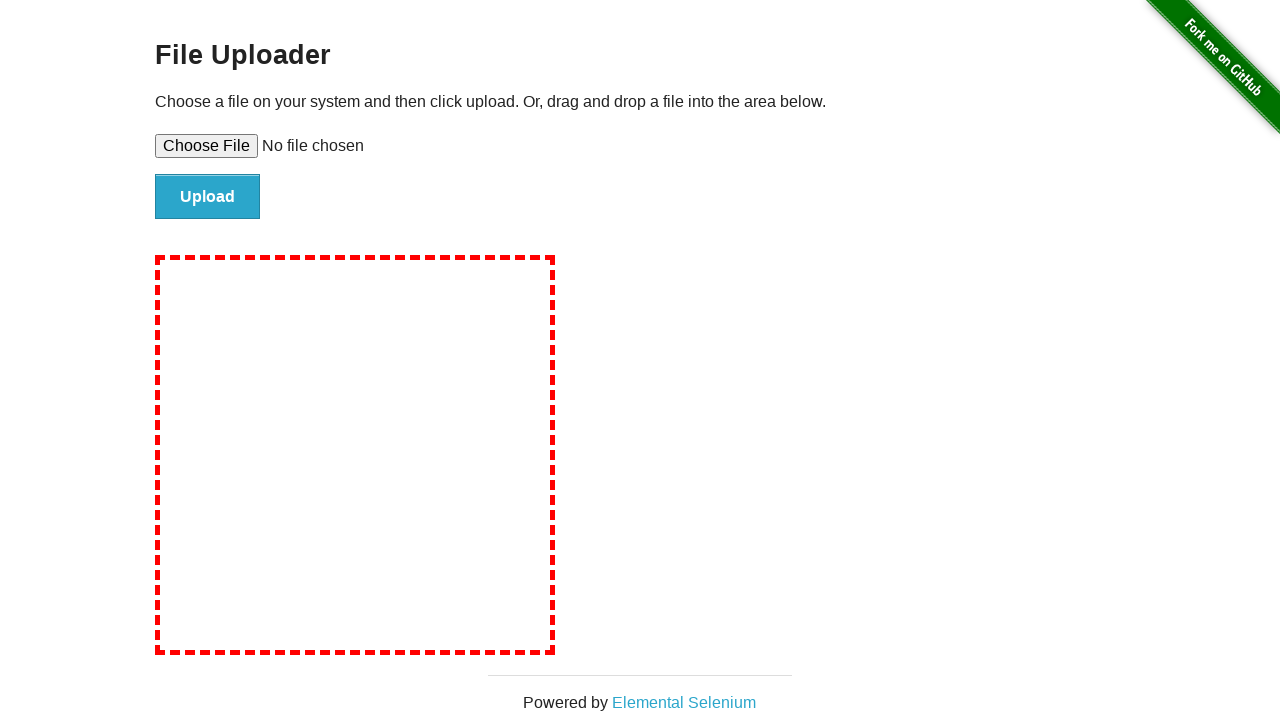

File upload input element loaded
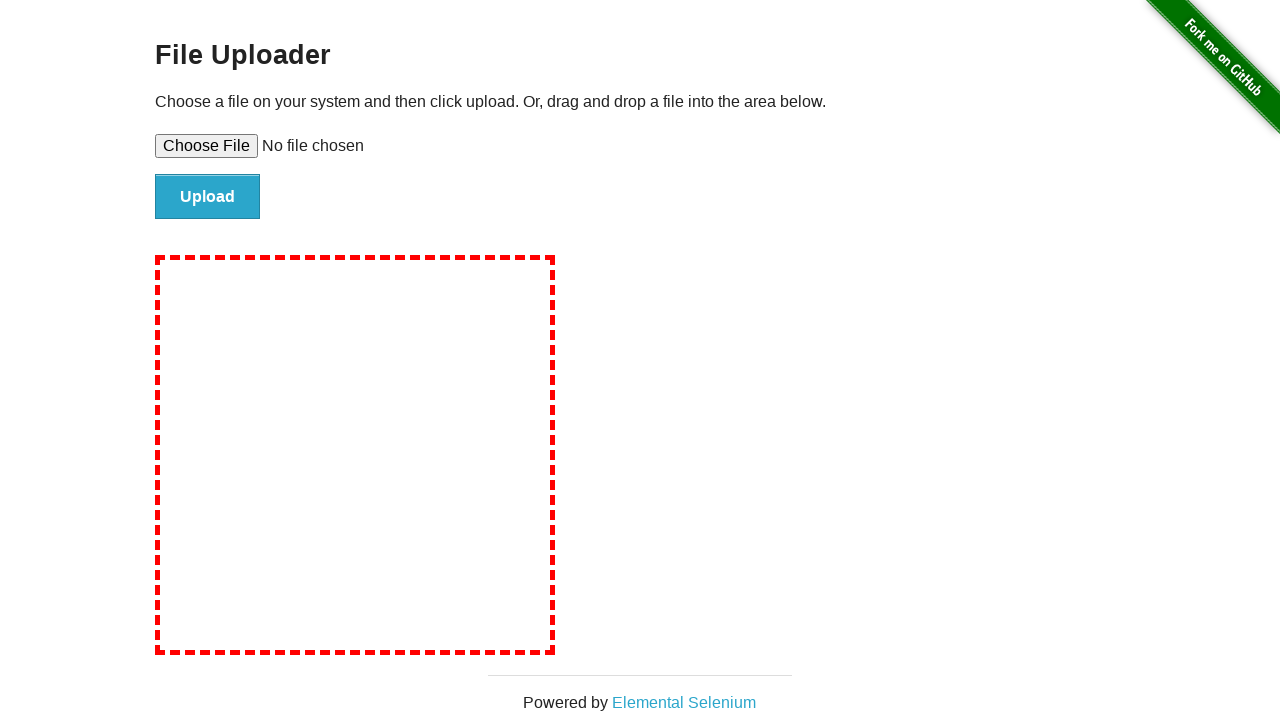

Selected test_document.txt file for upload
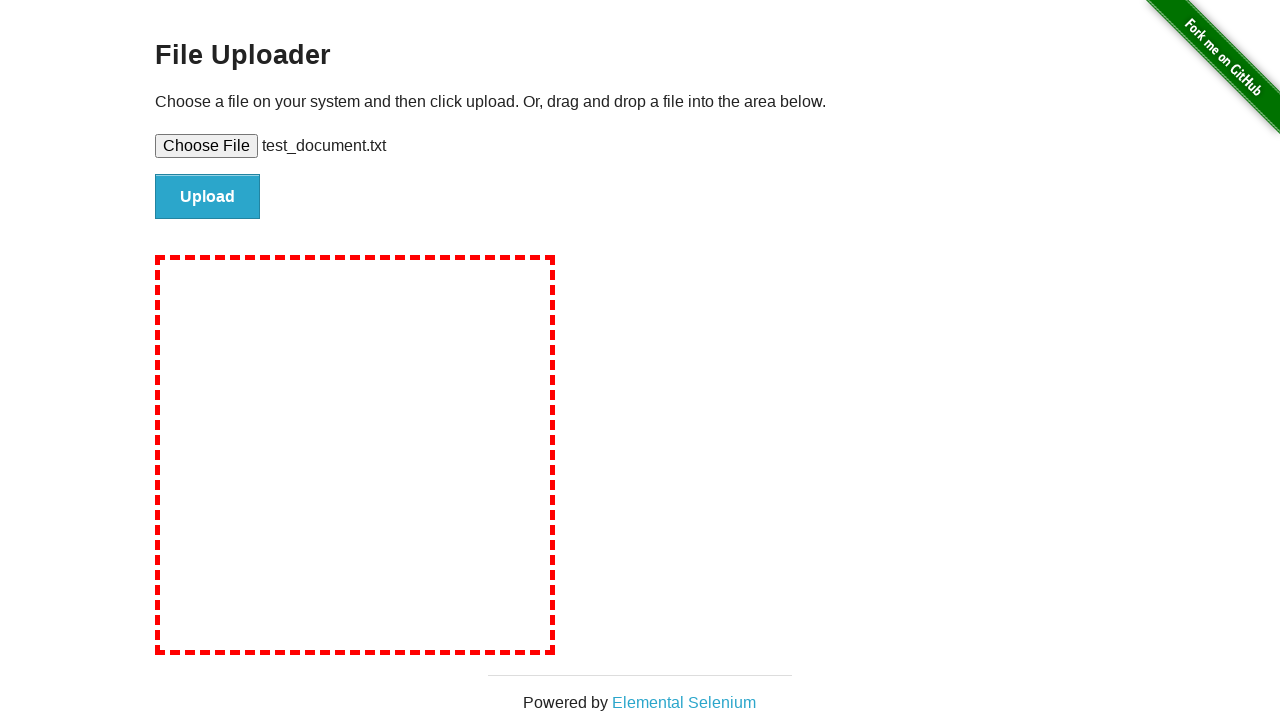

Clicked upload button to submit file at (208, 197) on #file-submit
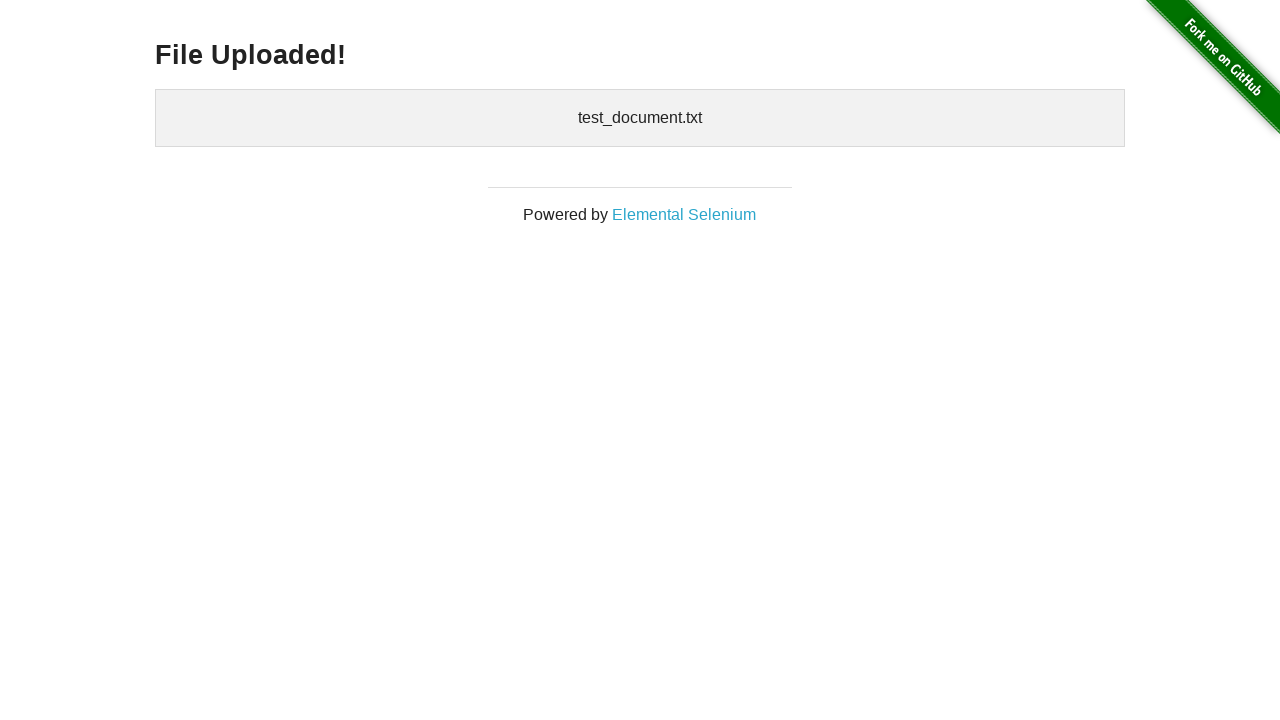

Upload confirmation page displayed
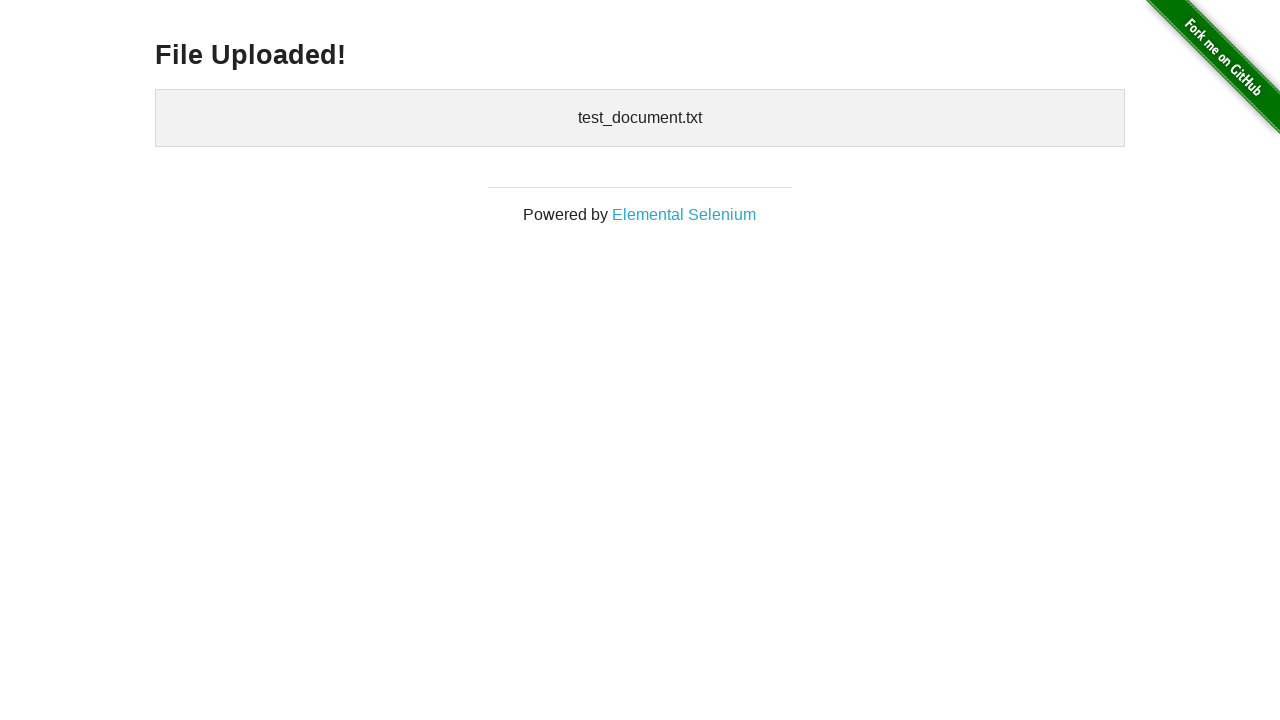

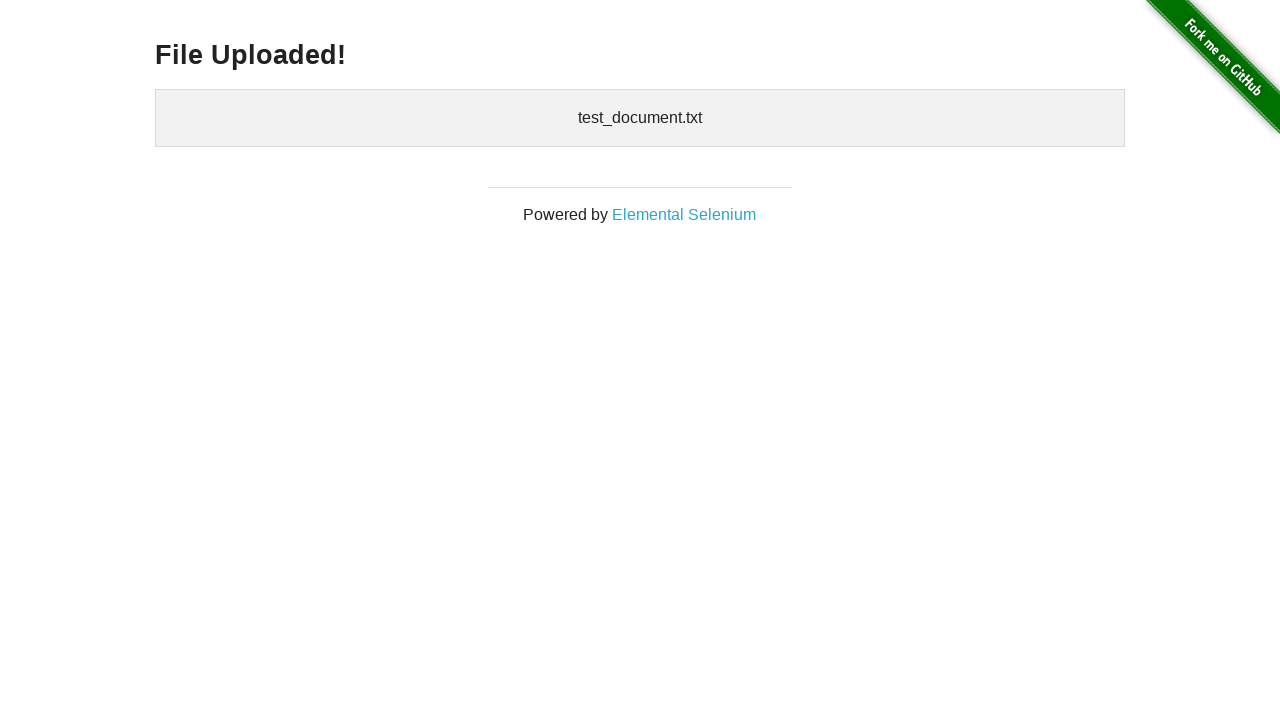